Tests that entered text is trimmed when editing a todo item.

Starting URL: https://demo.playwright.dev/todomvc

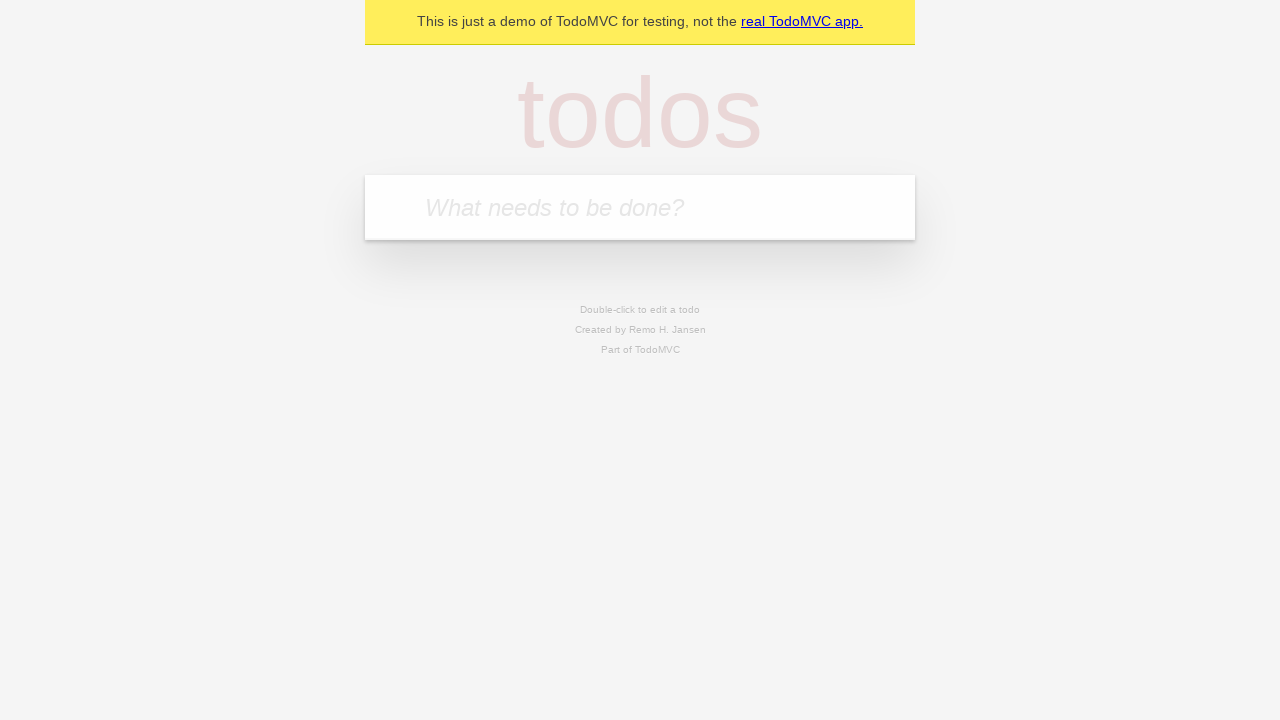

Located the 'What needs to be done?' input field
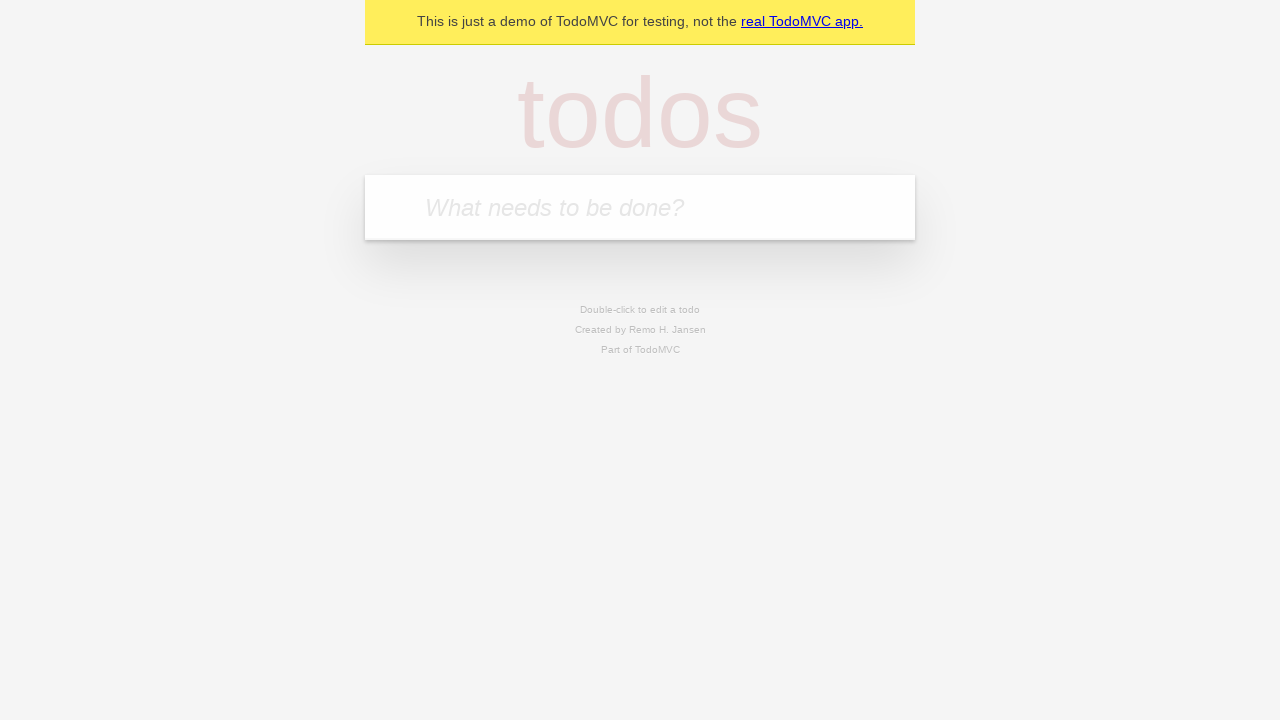

Filled first todo with 'buy some cheese' on internal:attr=[placeholder="What needs to be done?"i]
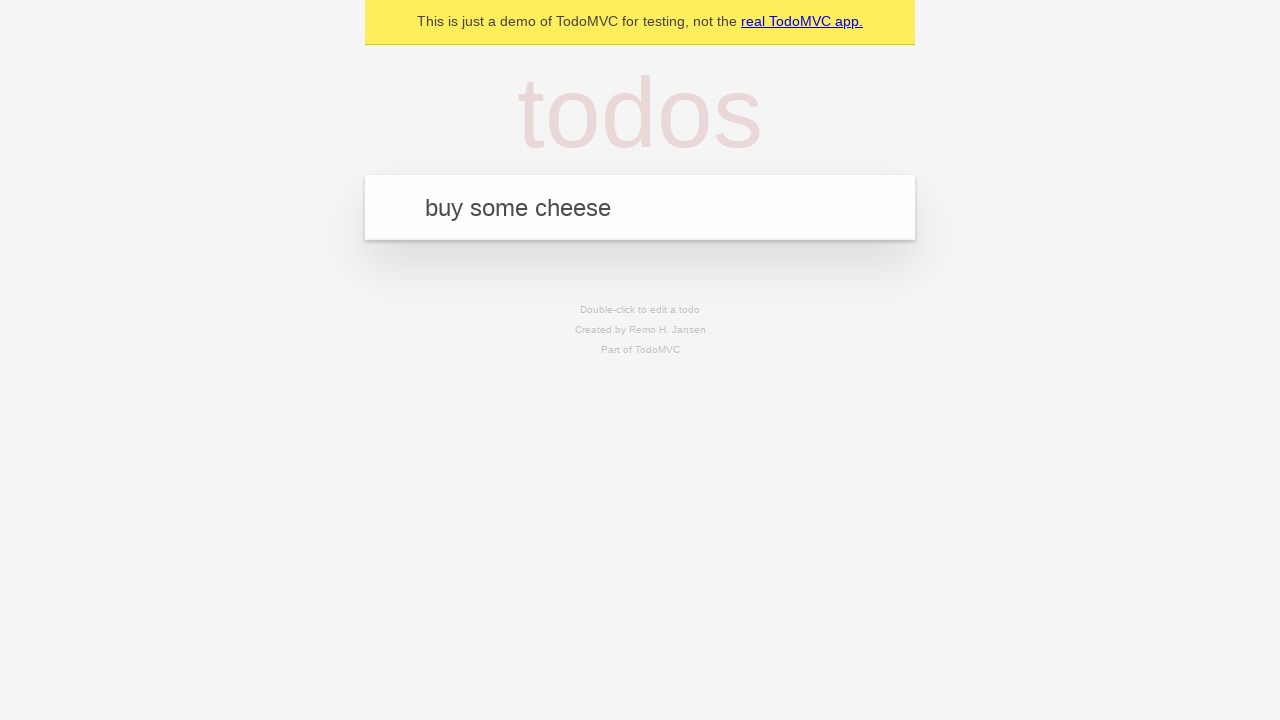

Pressed Enter to add first todo on internal:attr=[placeholder="What needs to be done?"i]
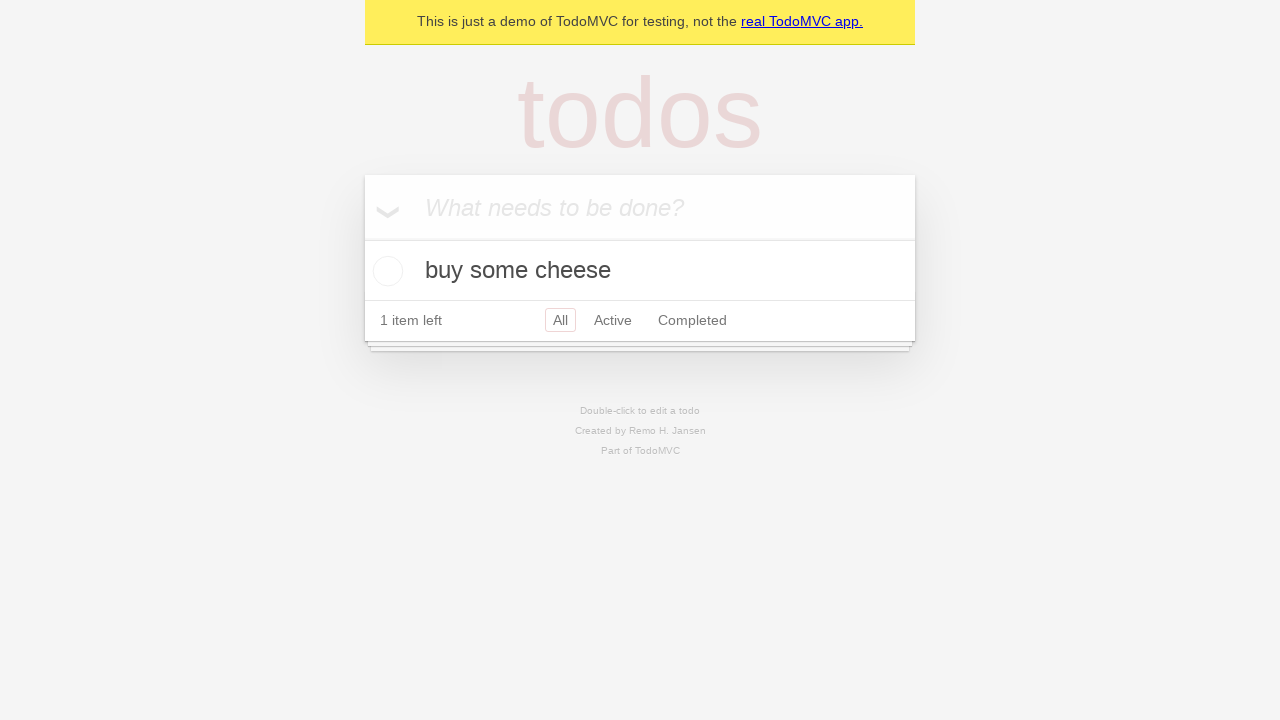

Filled second todo with 'feed the cat' on internal:attr=[placeholder="What needs to be done?"i]
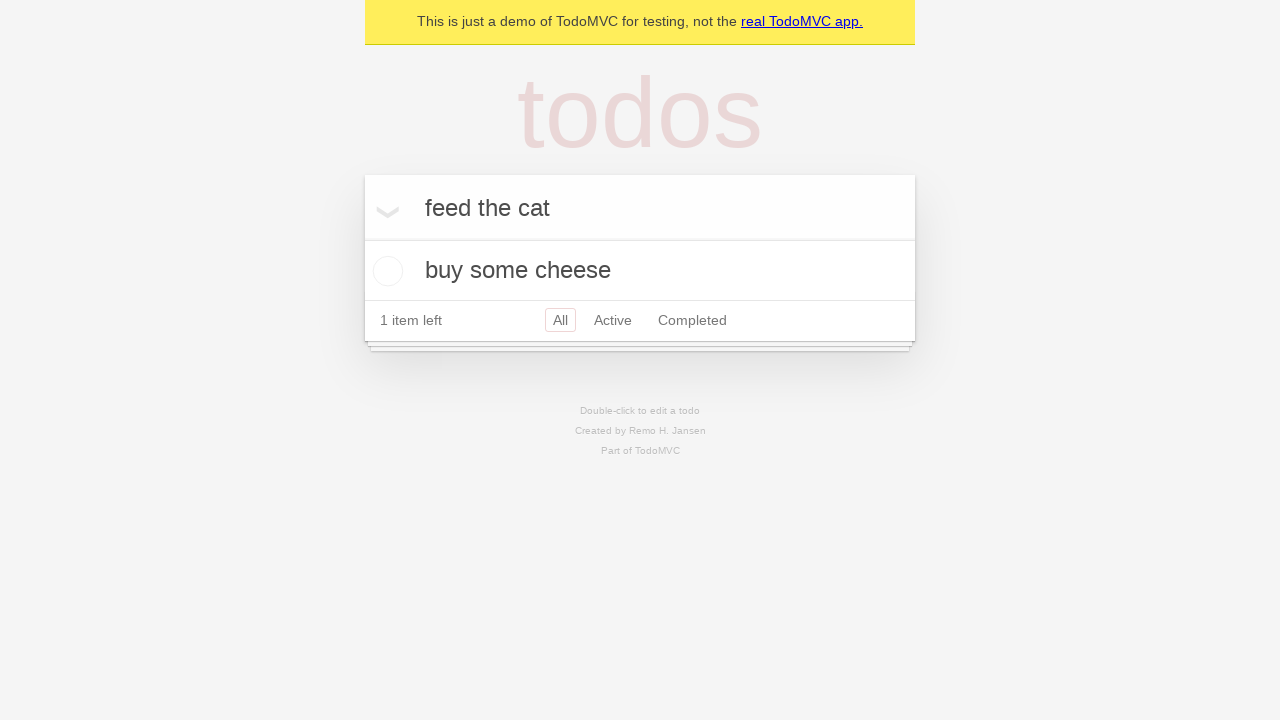

Pressed Enter to add second todo on internal:attr=[placeholder="What needs to be done?"i]
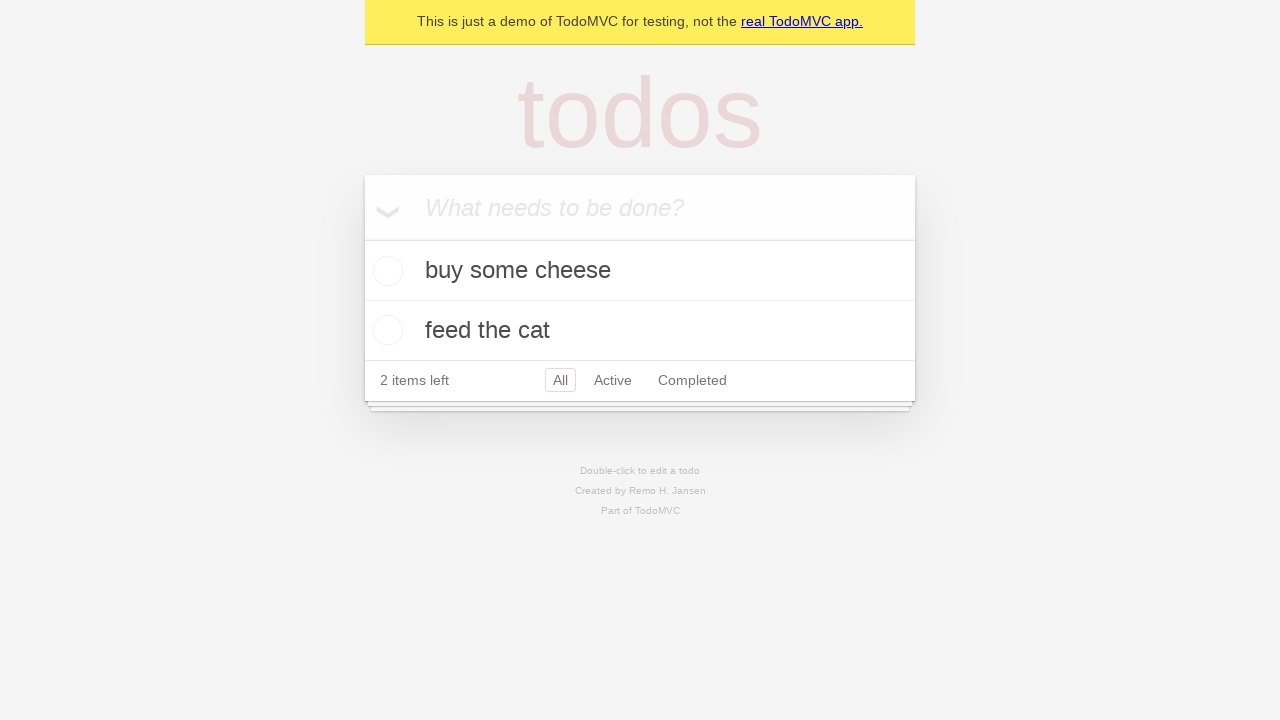

Filled third todo with 'book a doctors appointment' on internal:attr=[placeholder="What needs to be done?"i]
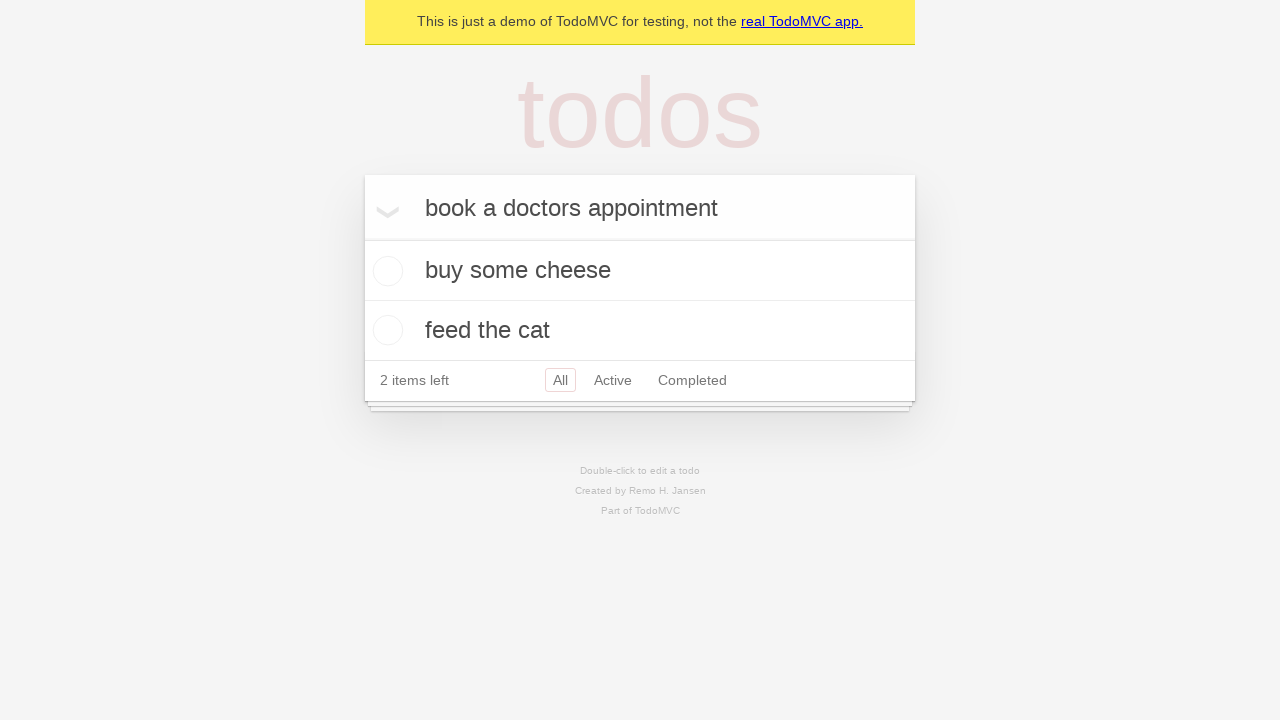

Pressed Enter to add third todo on internal:attr=[placeholder="What needs to be done?"i]
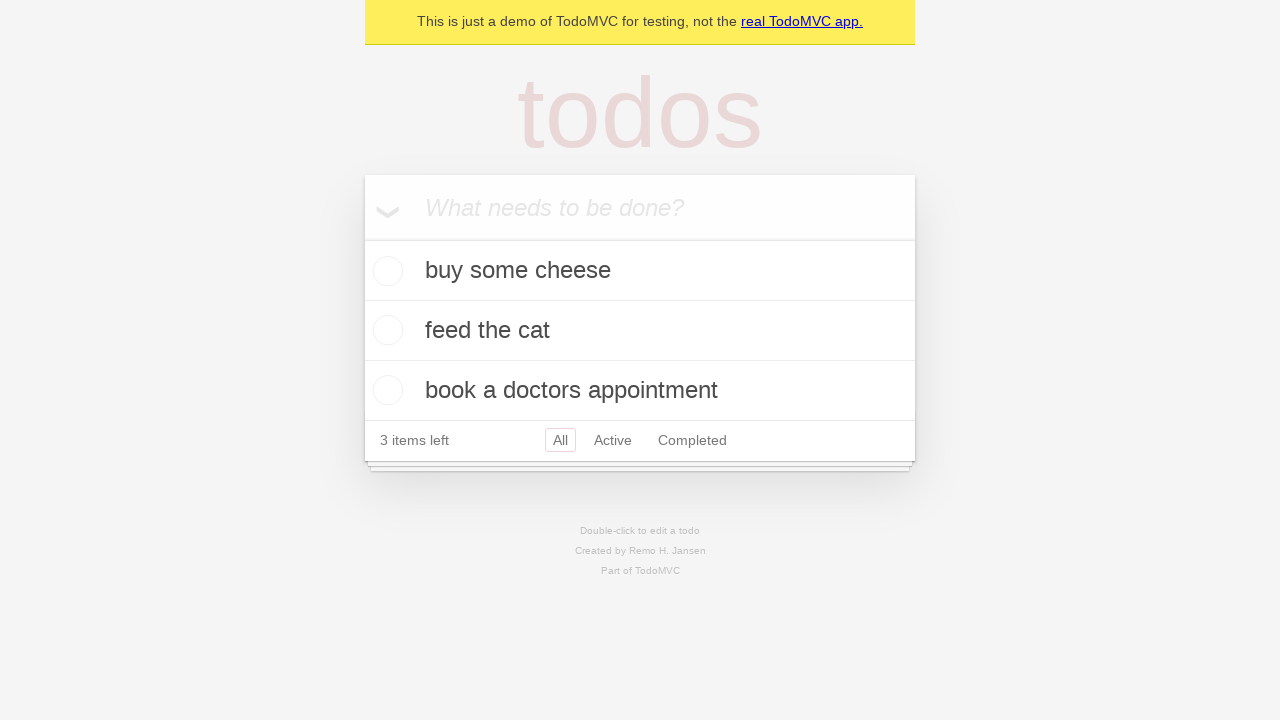

Located all todo items
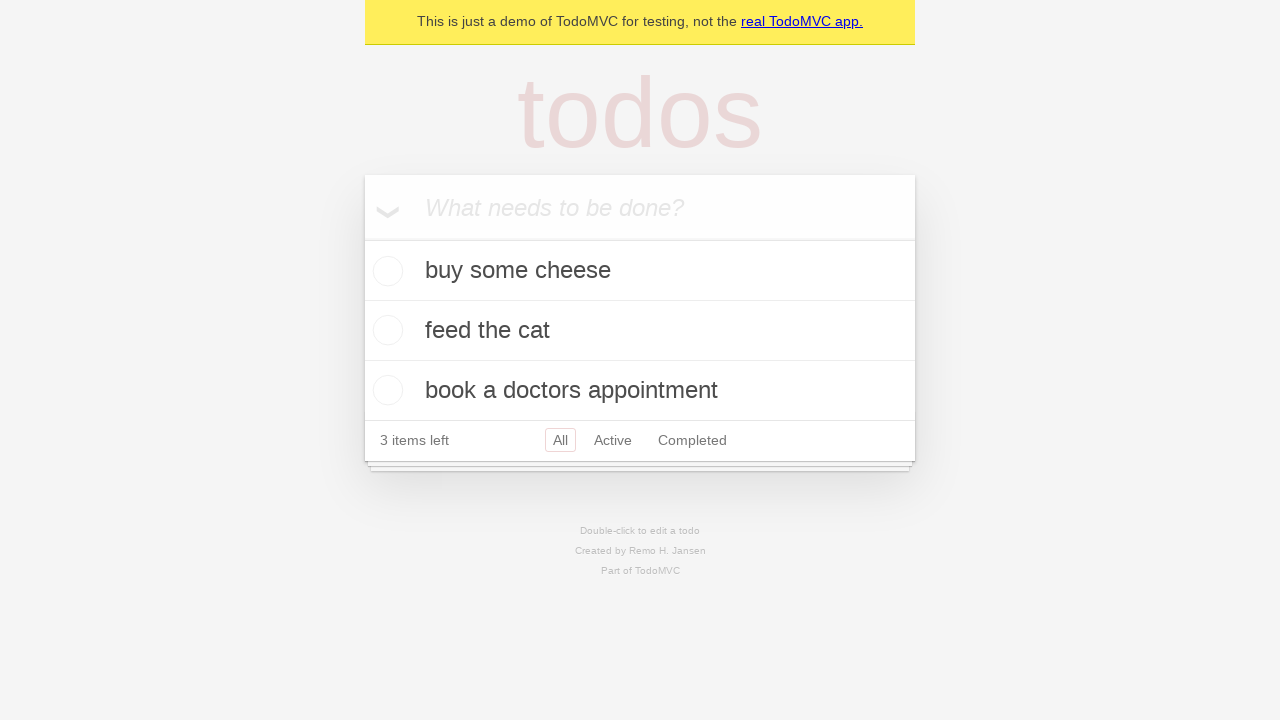

Double-clicked second todo item to enter edit mode at (640, 331) on internal:testid=[data-testid="todo-item"s] >> nth=1
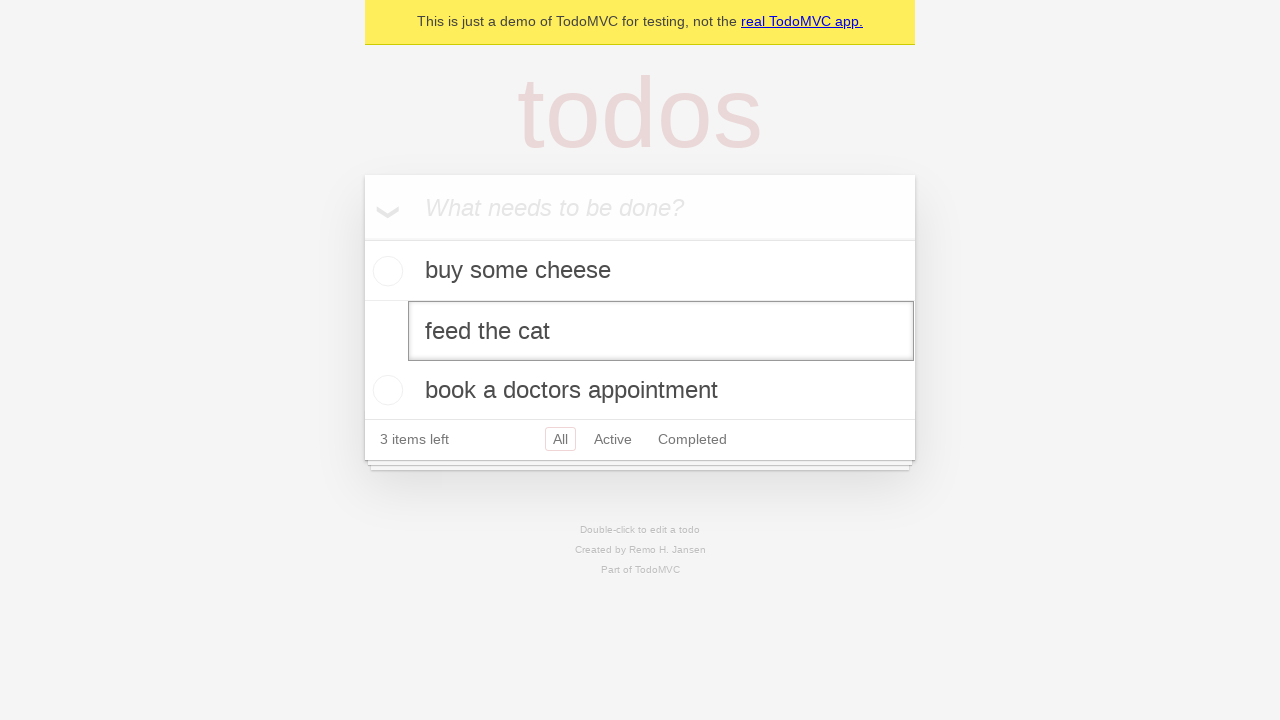

Filled edit field with text containing leading and trailing whitespace on internal:testid=[data-testid="todo-item"s] >> nth=1 >> internal:role=textbox[nam
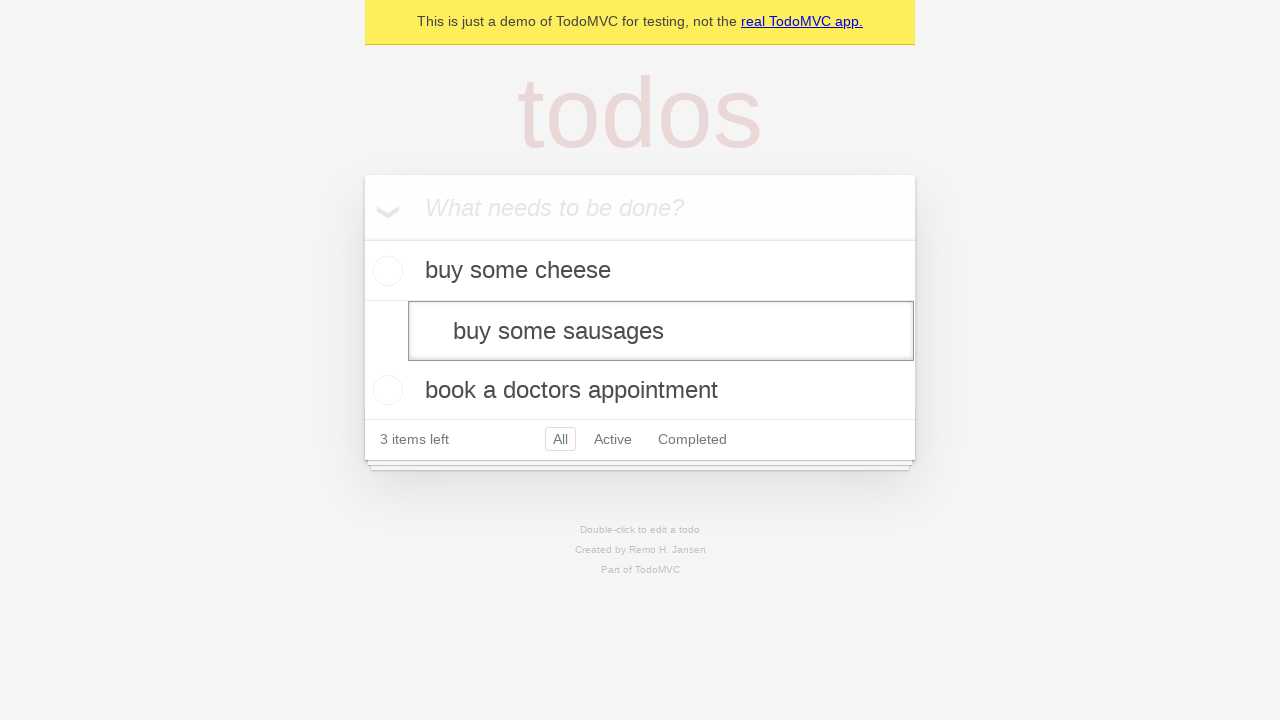

Pressed Enter to confirm edit and verify text is trimmed on internal:testid=[data-testid="todo-item"s] >> nth=1 >> internal:role=textbox[nam
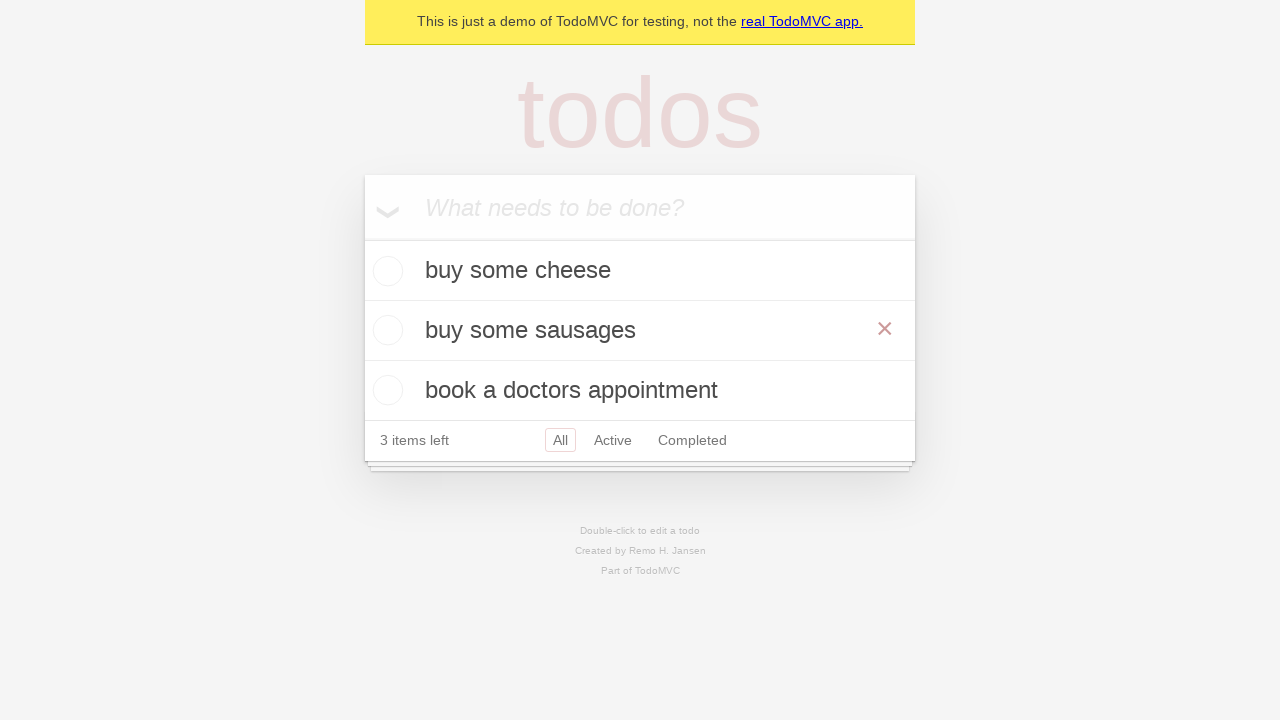

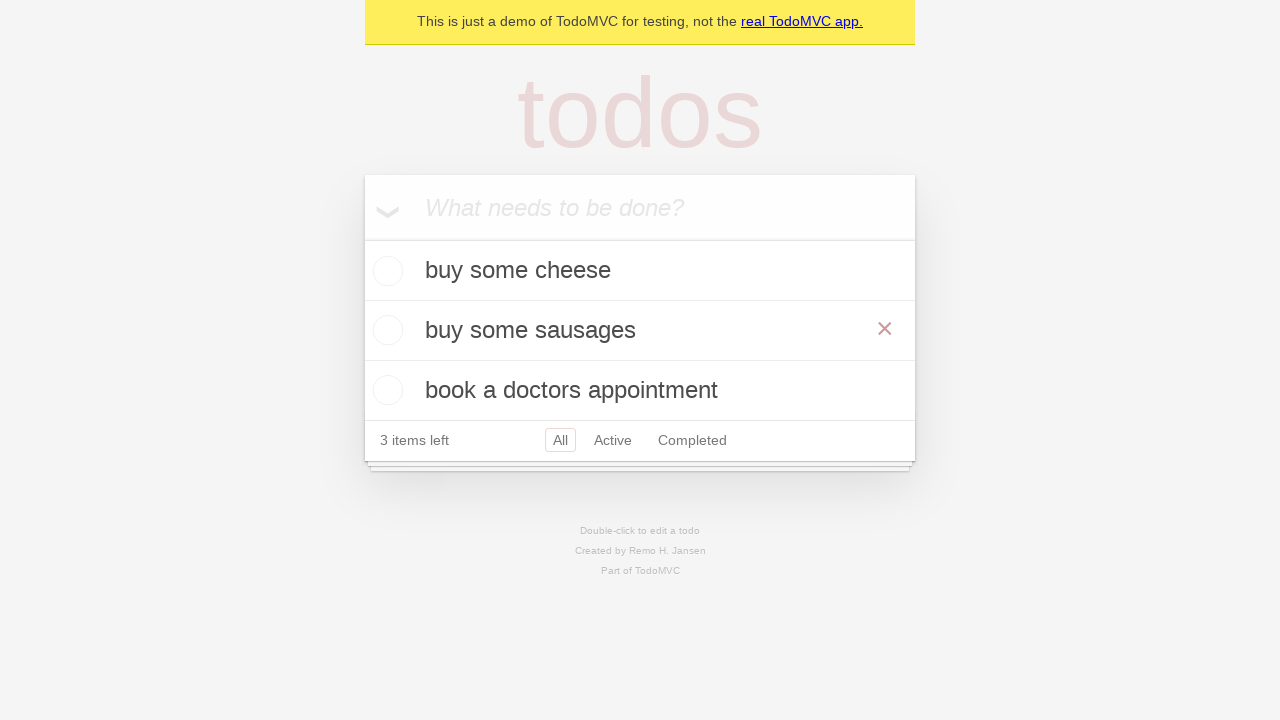